Tests horizontal scrolling functionality by scrolling right 500 pixels and then left 150 pixels on a webpage

Starting URL: https://omayo.blogspot.com/

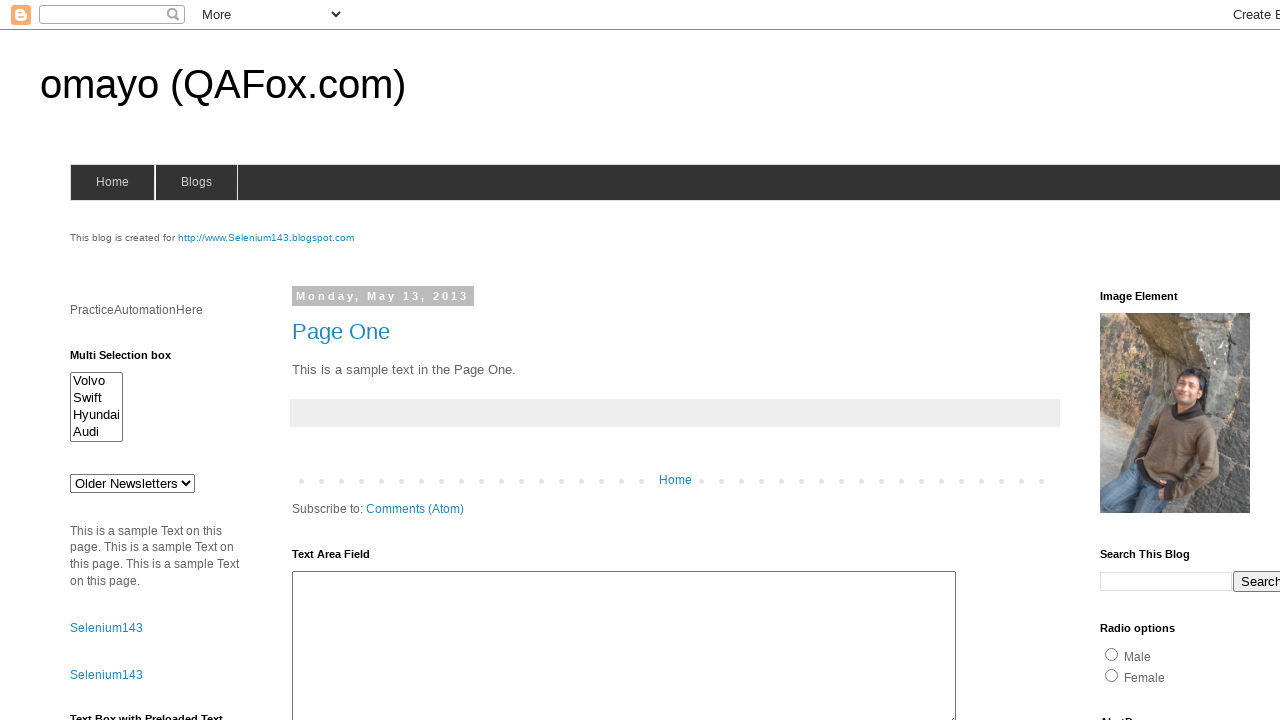

Scrolled horizontally to the right by 500 pixels
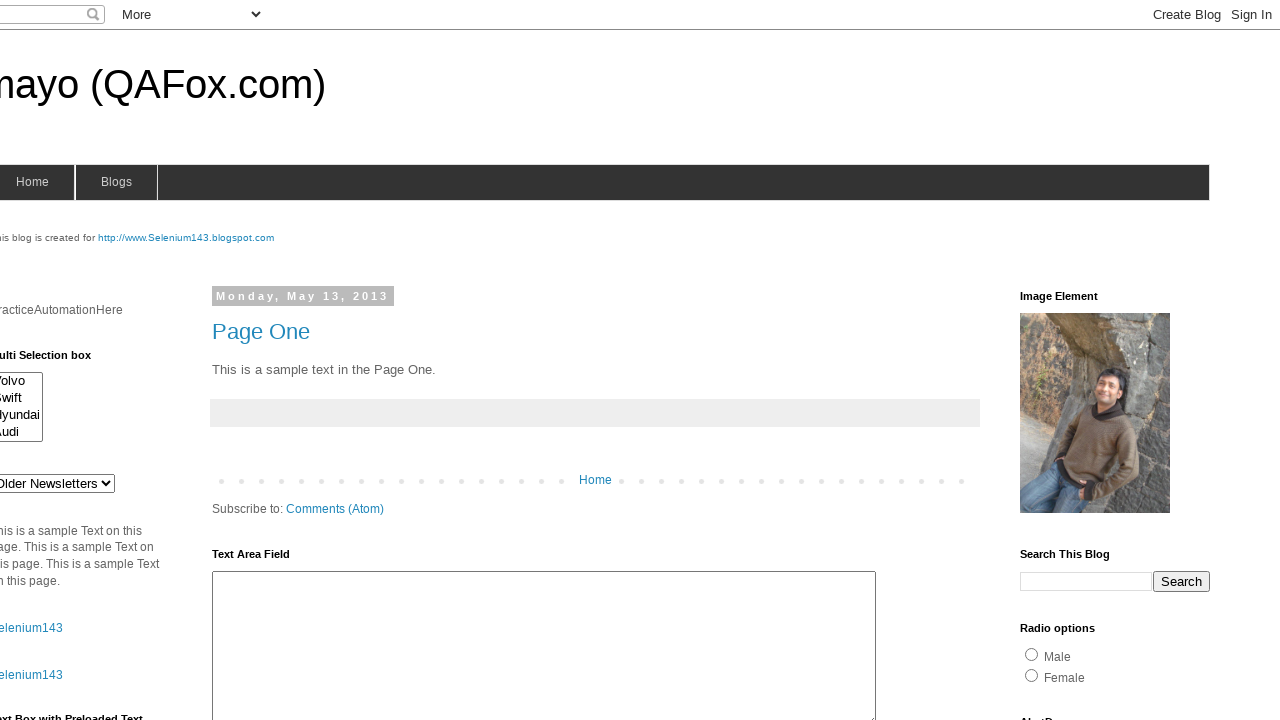

Waited for 2 seconds
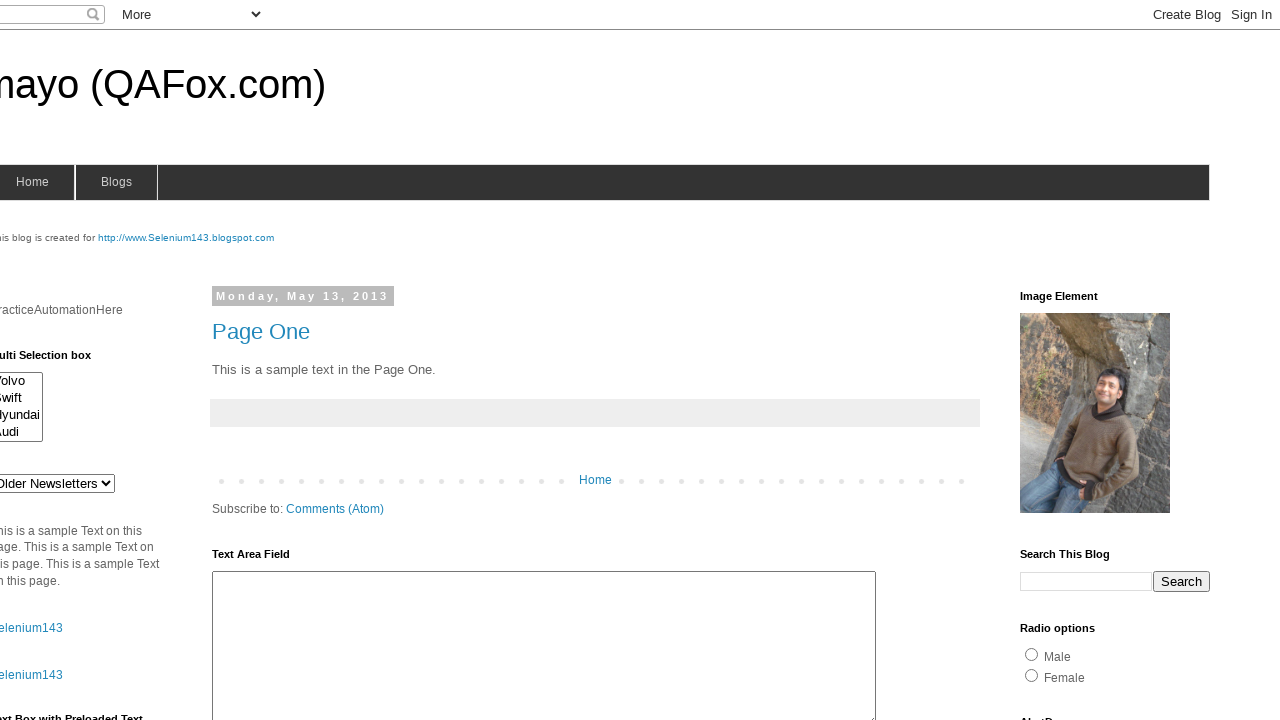

Scrolled horizontally to the left by 150 pixels
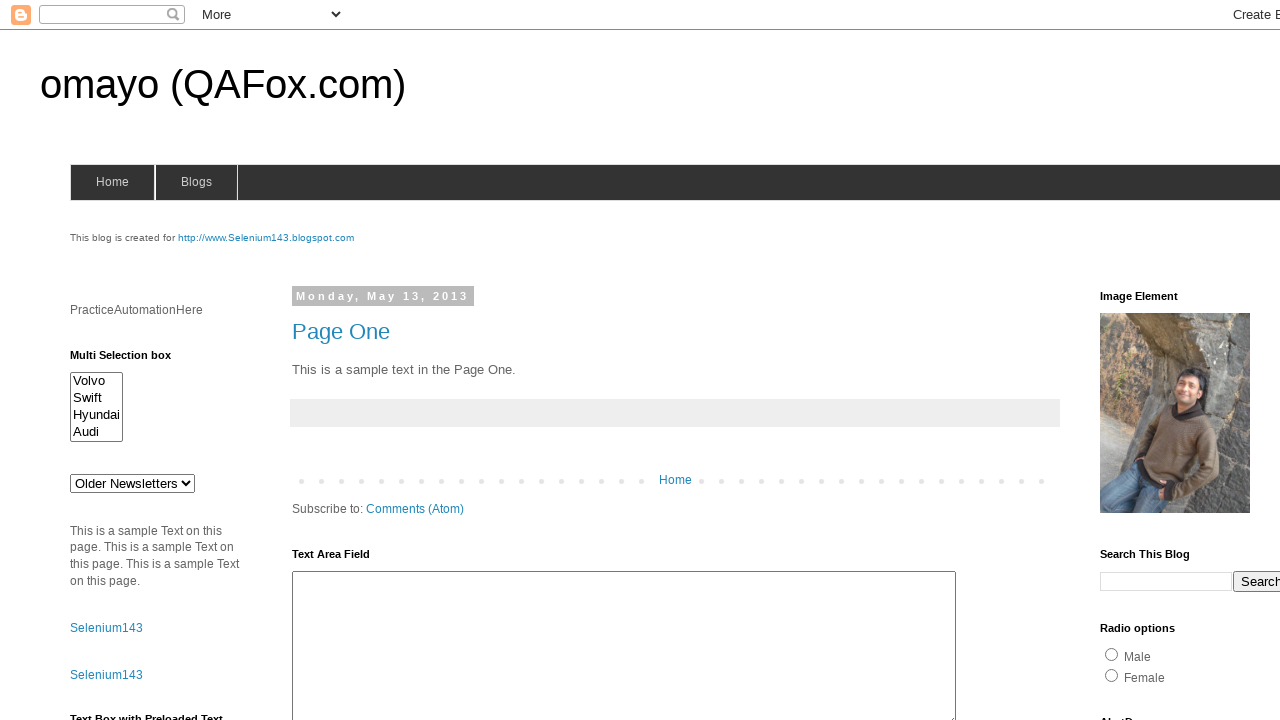

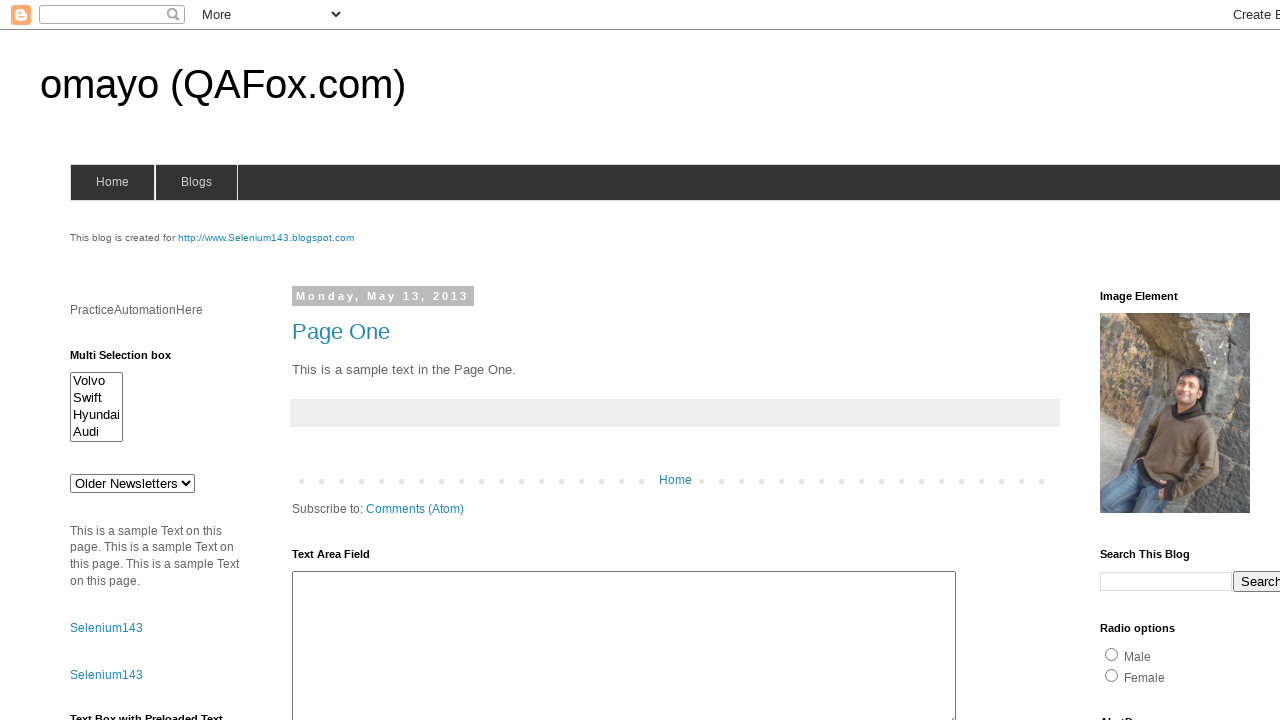